Tests page scrolling functionality by navigating to a flags registry page and scrolling to the bottom of the page

Starting URL: https://www.flagi-panstw.pl/rejestr

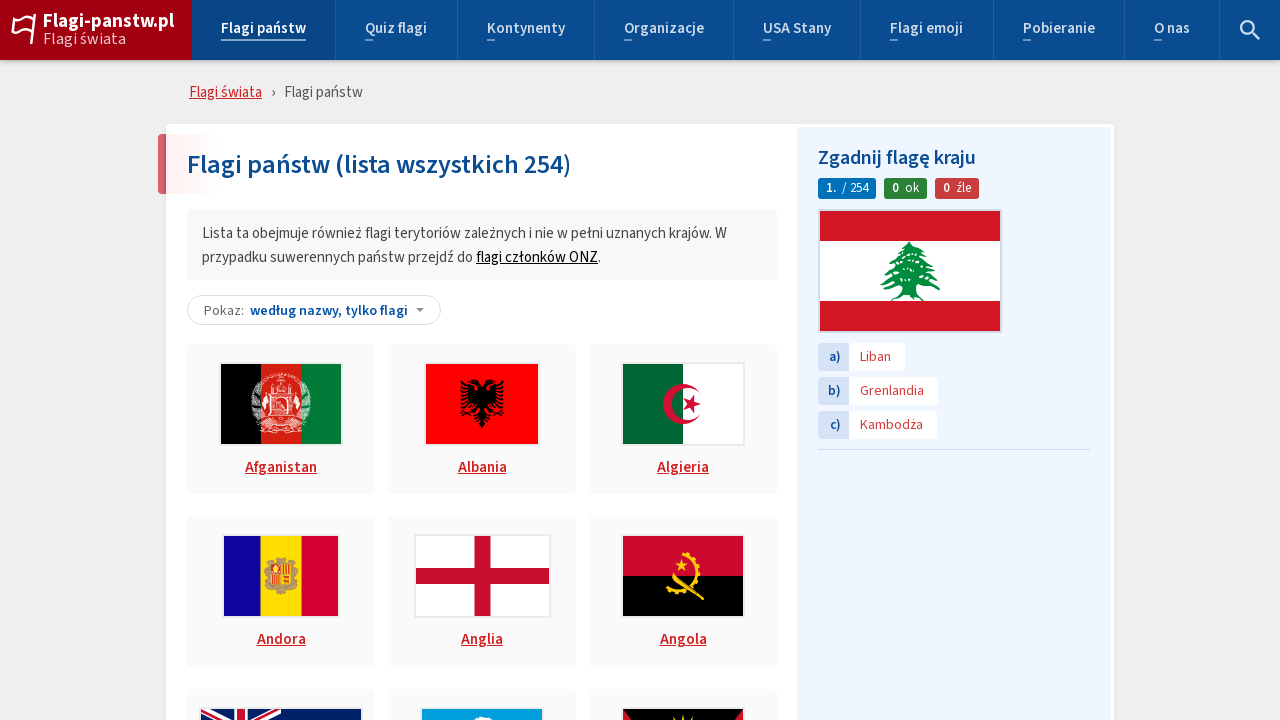

Set viewport size to 1920x1080
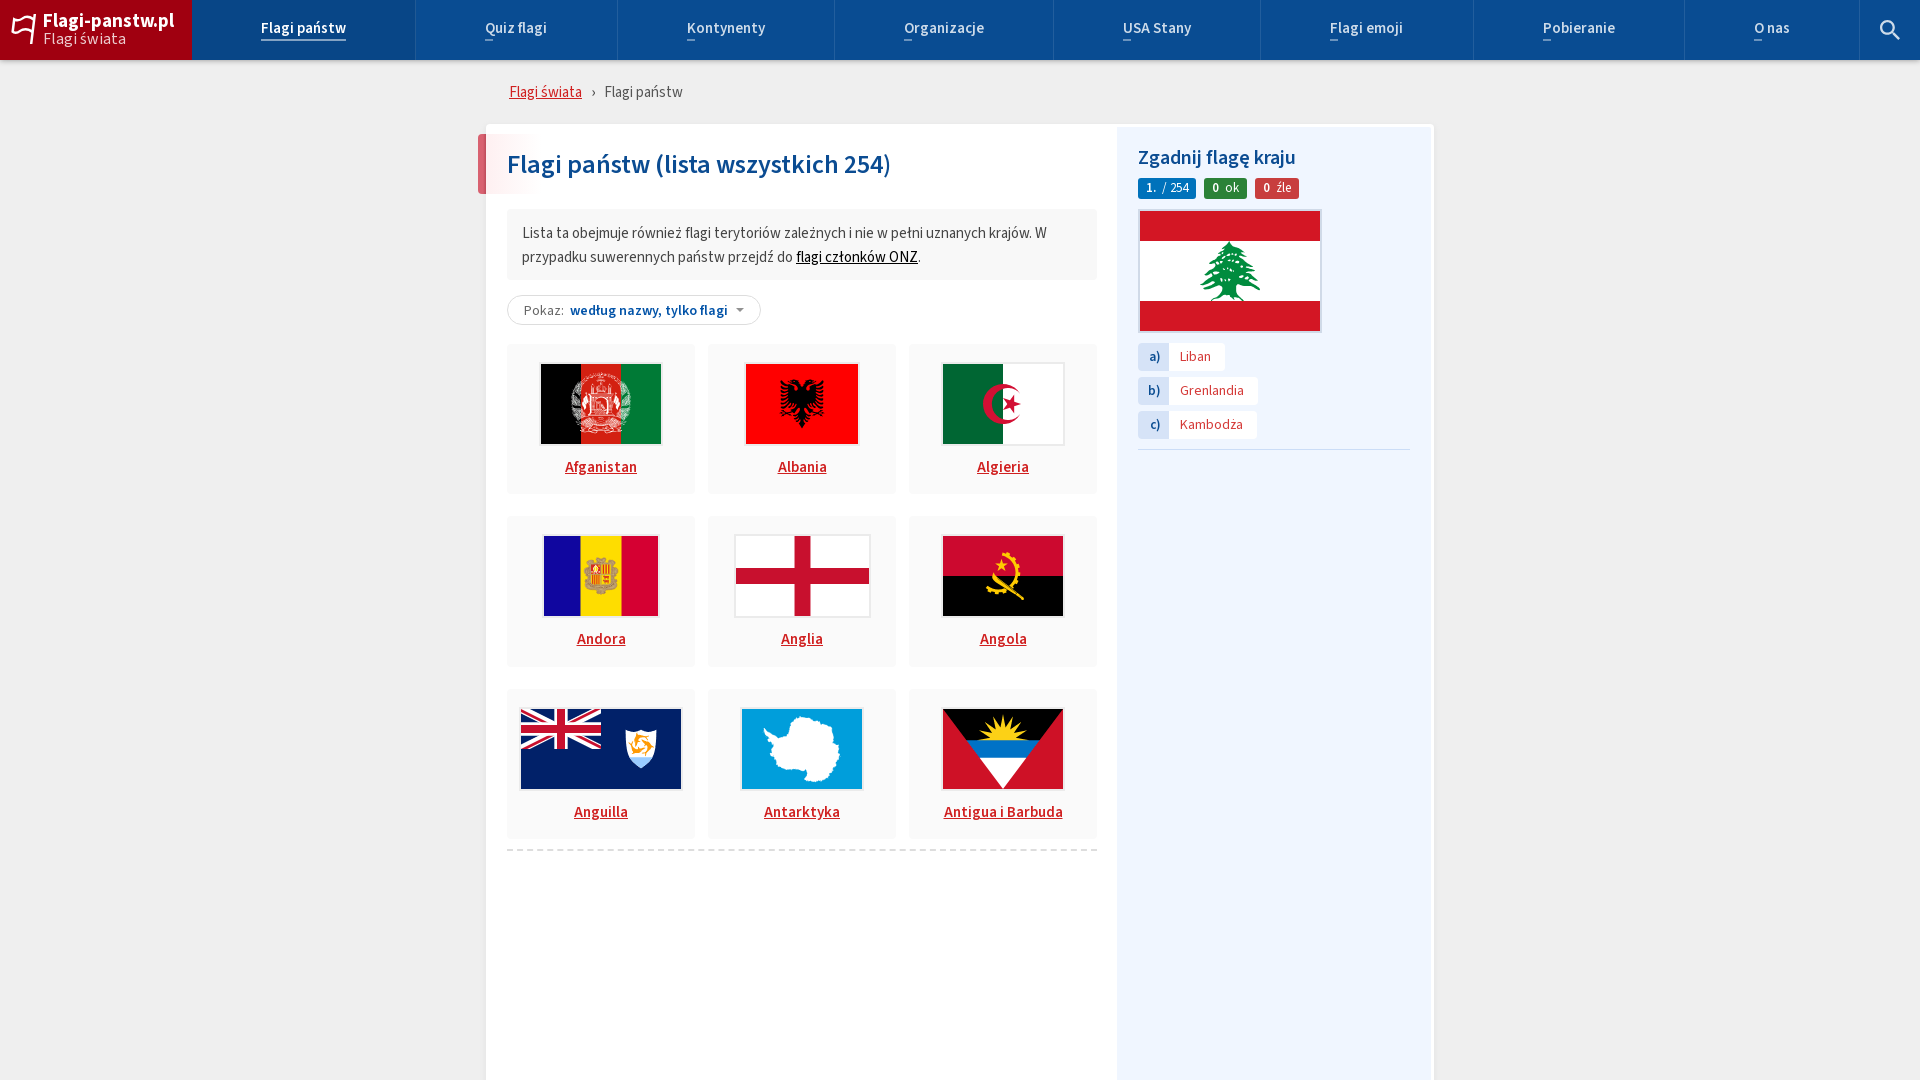

Scrolled to bottom of flags registry page
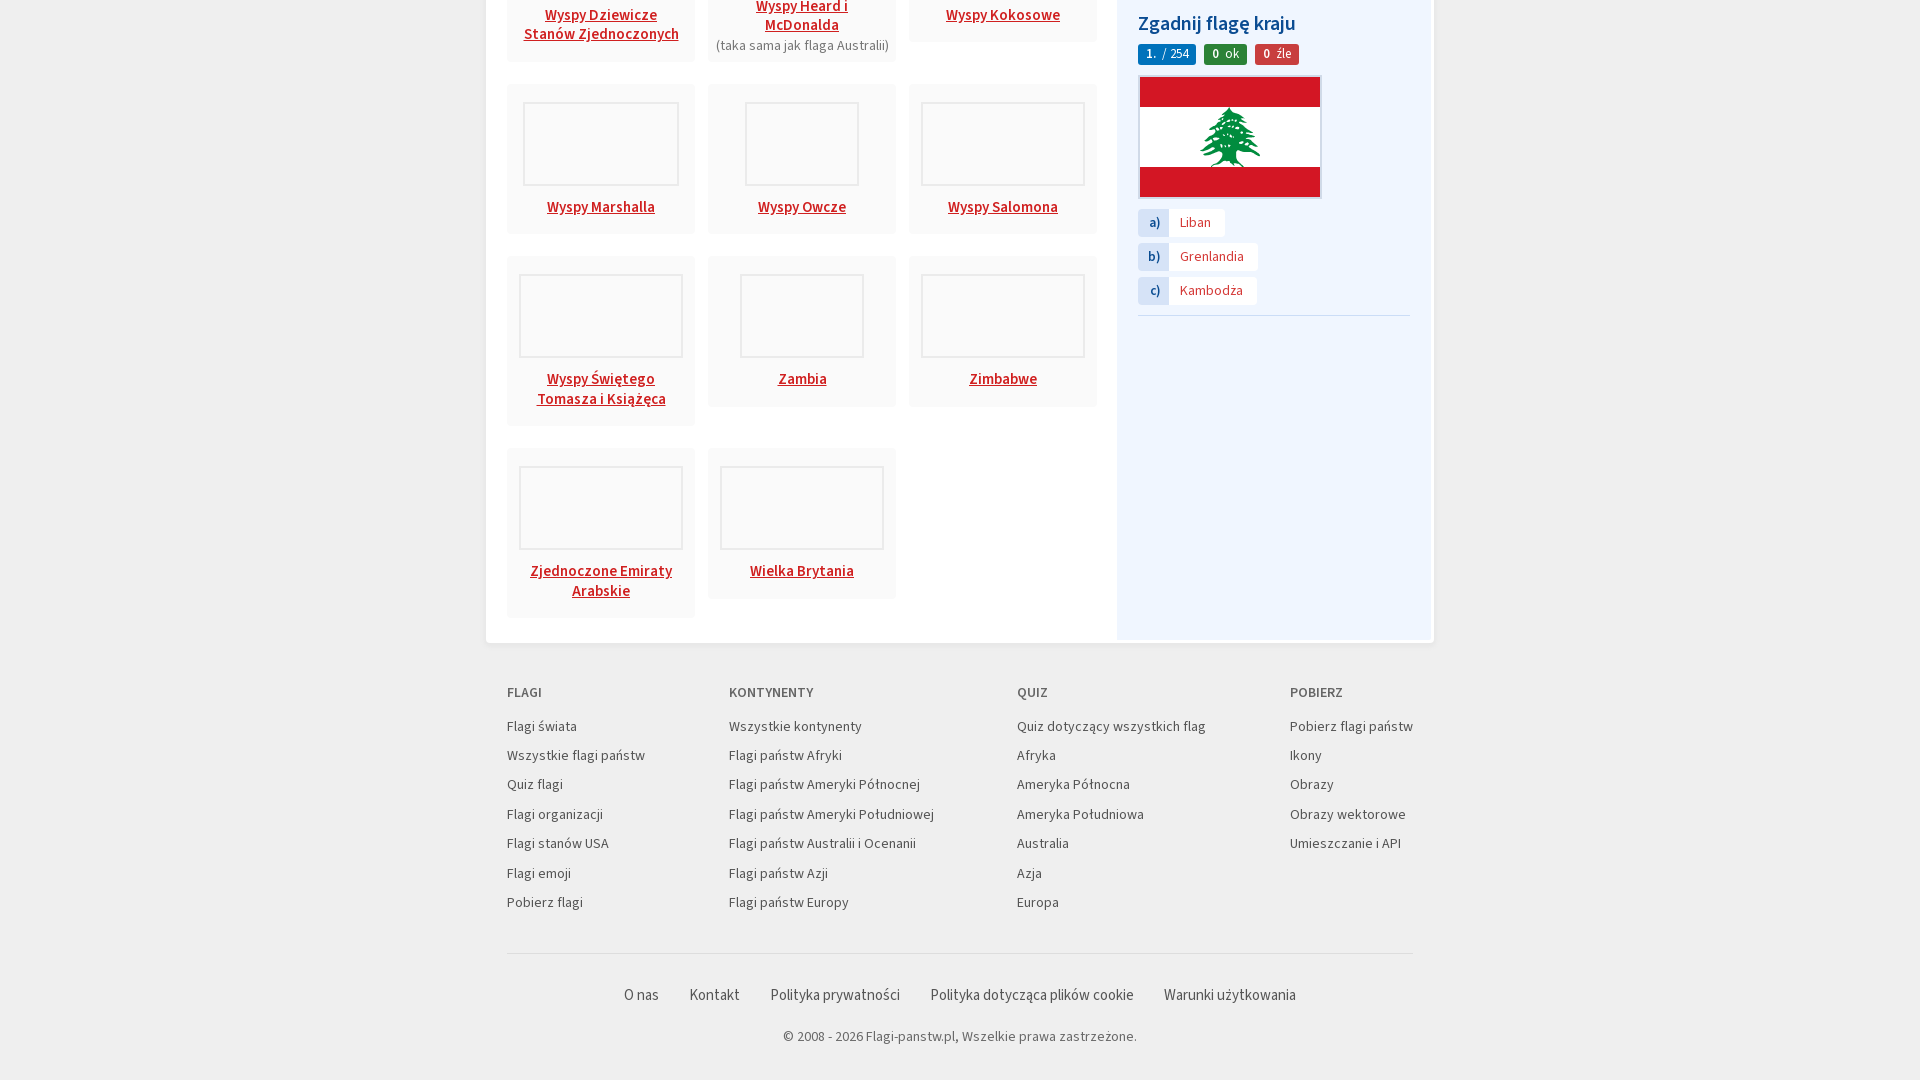

Waited 1 second for lazy-loaded content to load
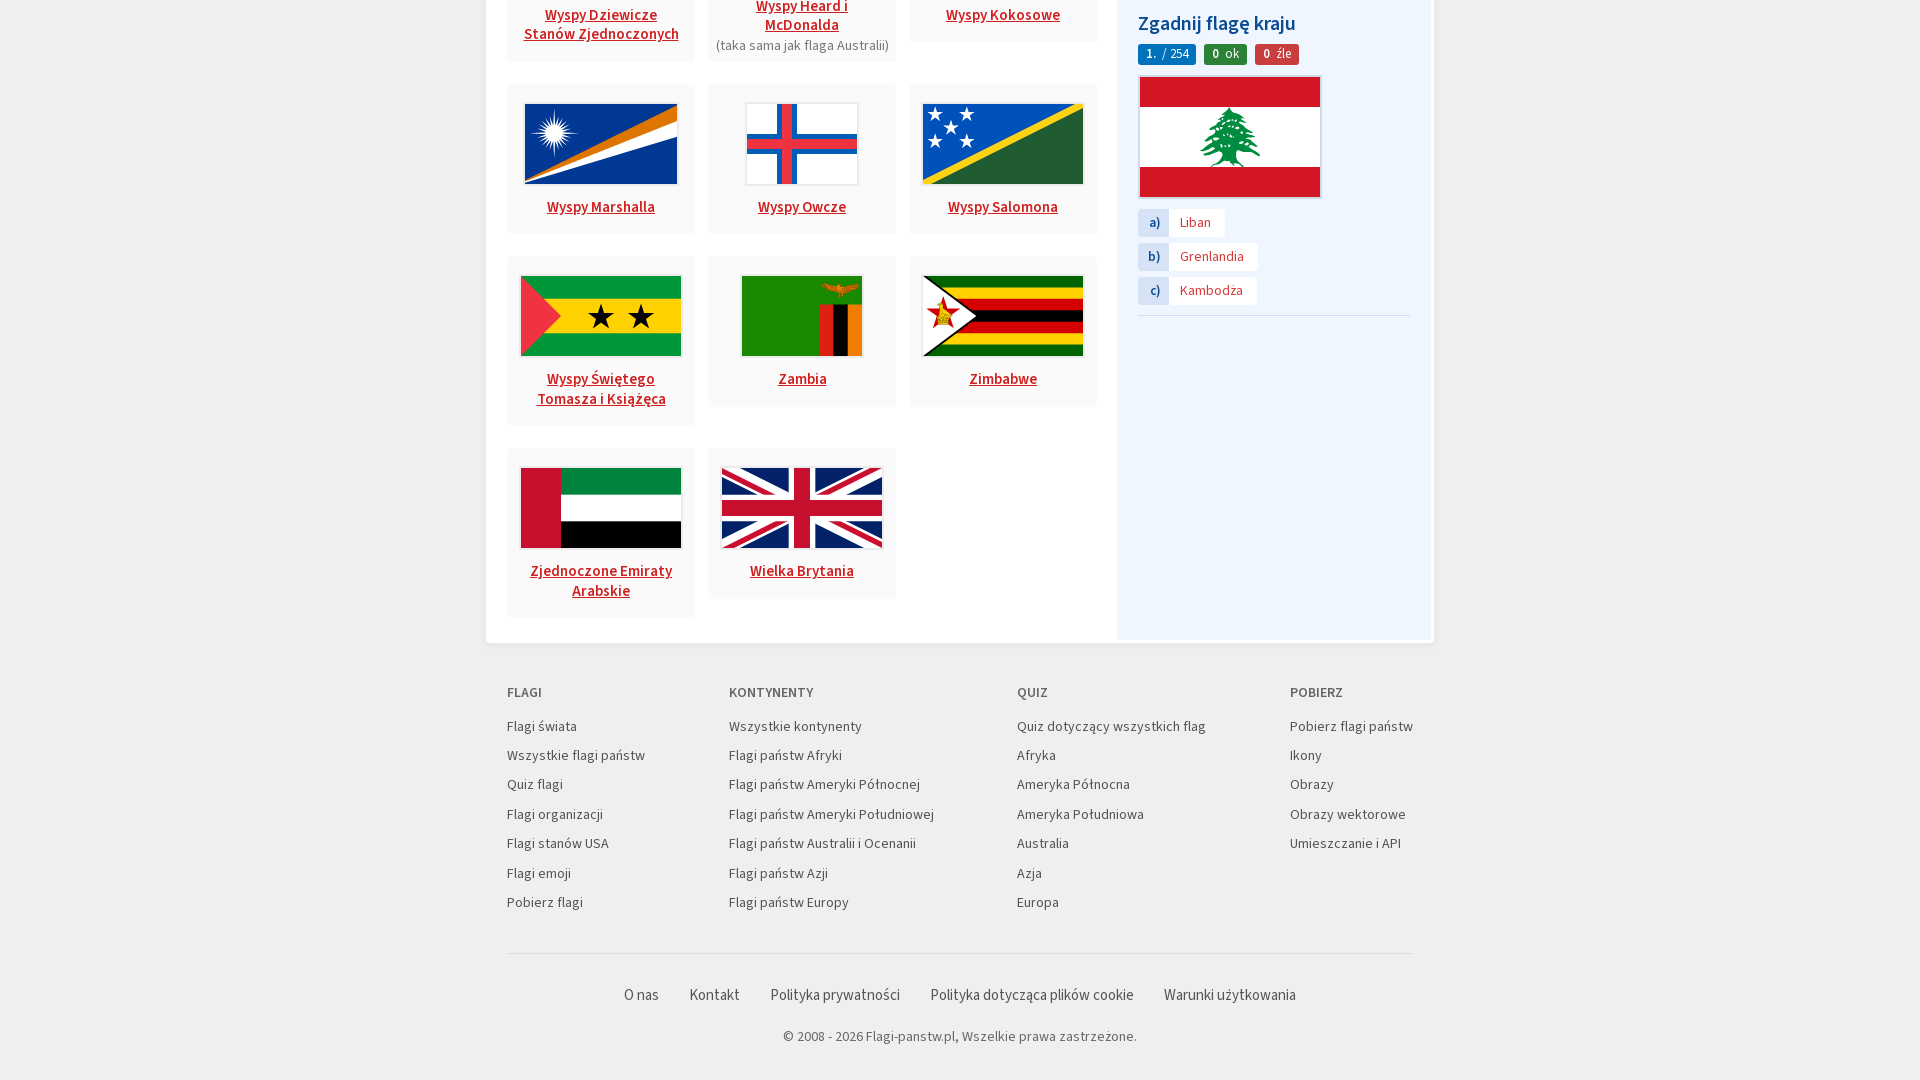

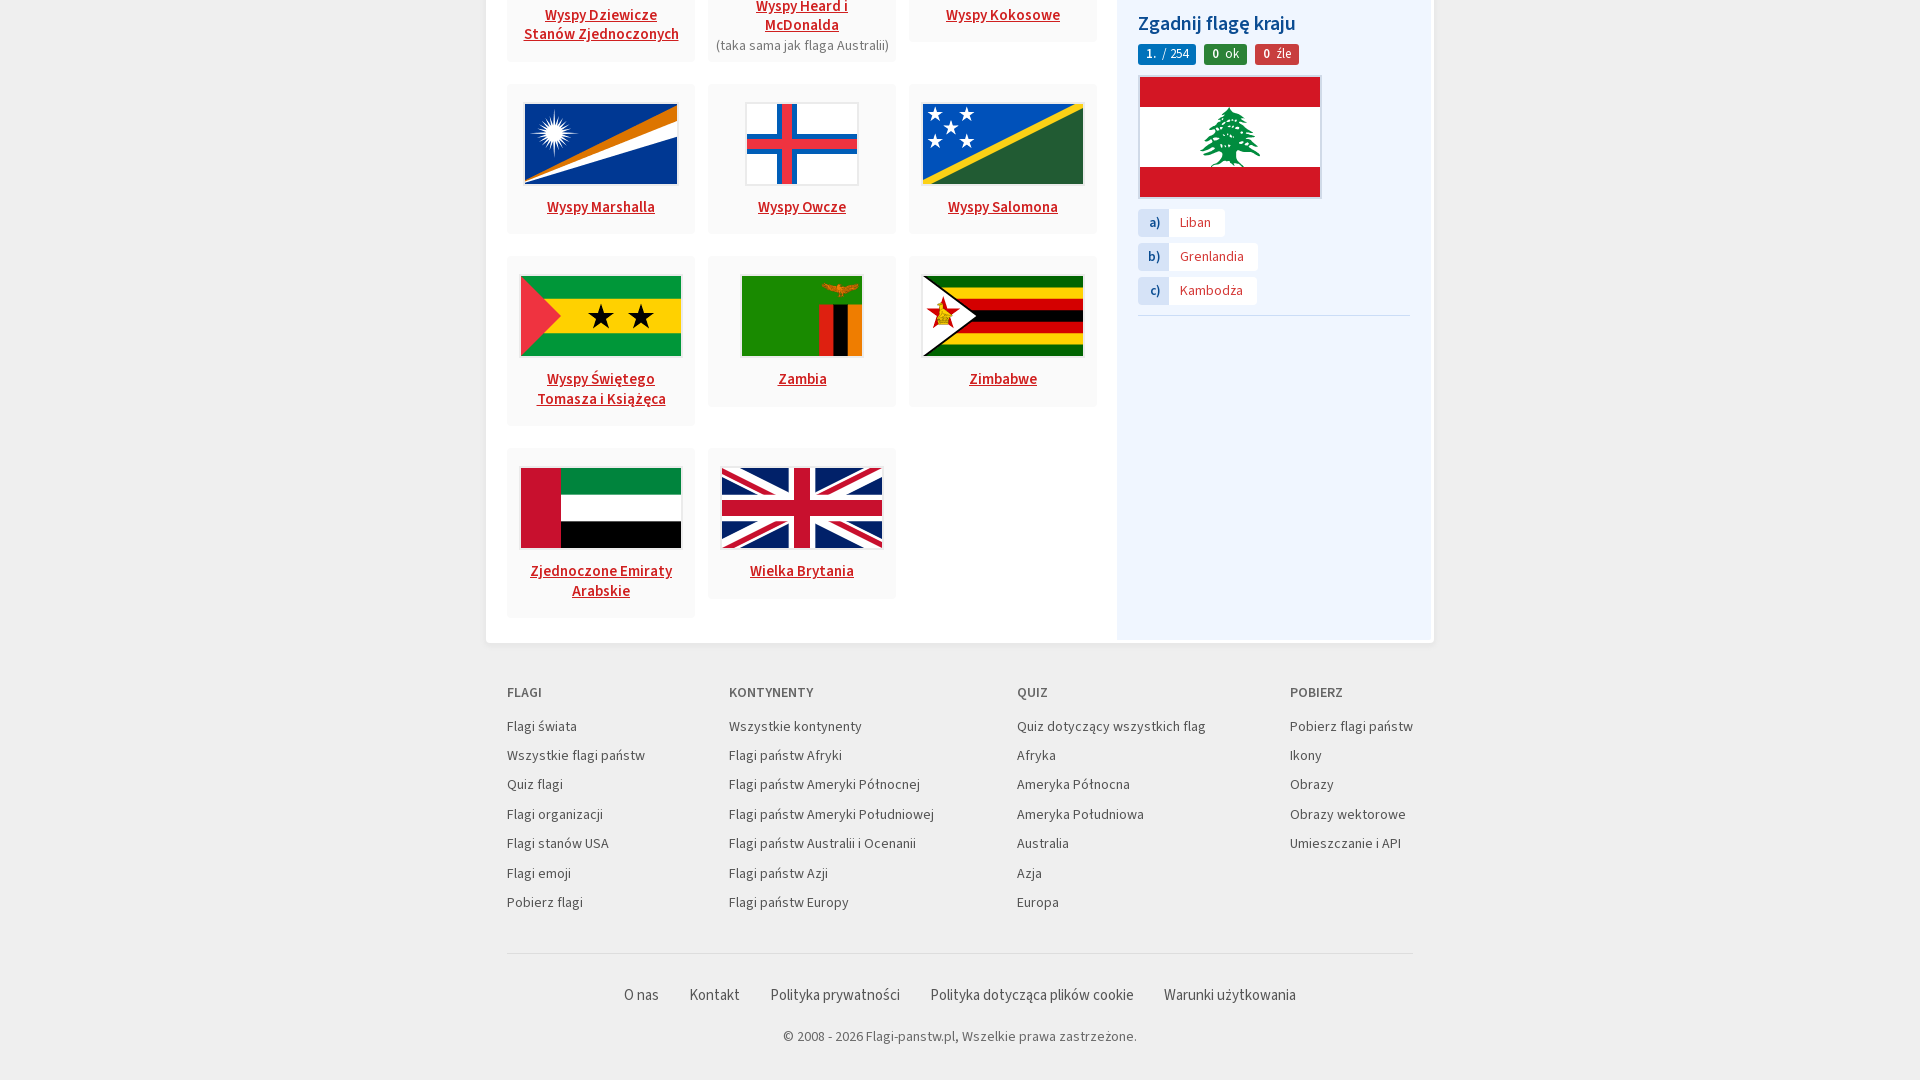